Tests interaction with nested iframes by filling a text input in frame 3 and clicking an element in an inner frame

Starting URL: https://ui.vision/demo/webtest/frames/

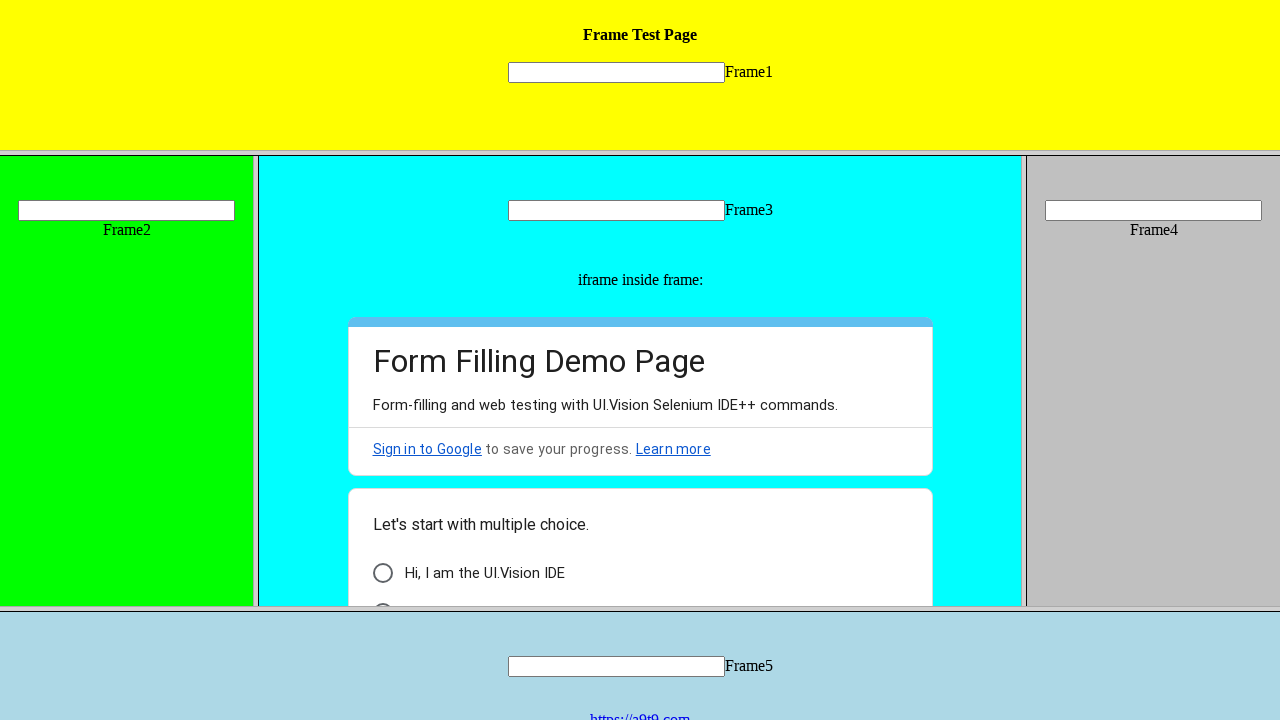

Located frame 3 by URL
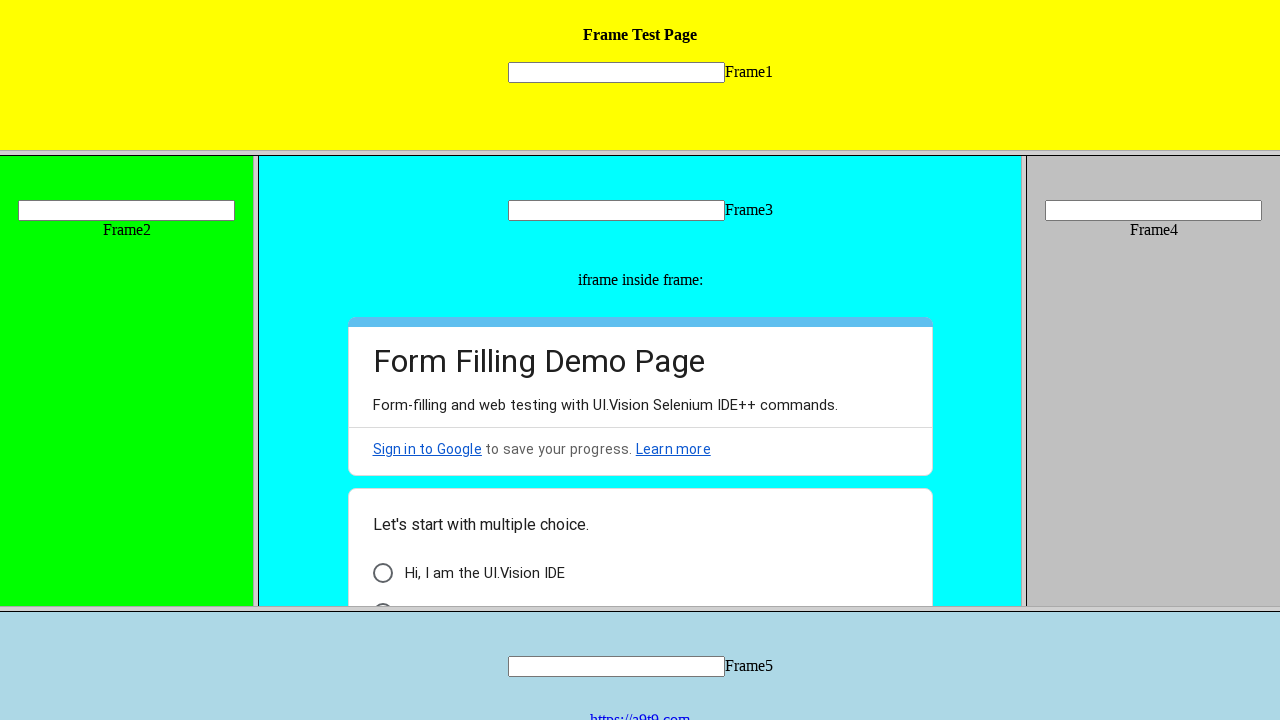

Filled text input in frame 3 with 'Welcome' on xpath=//input[@name='mytext3']
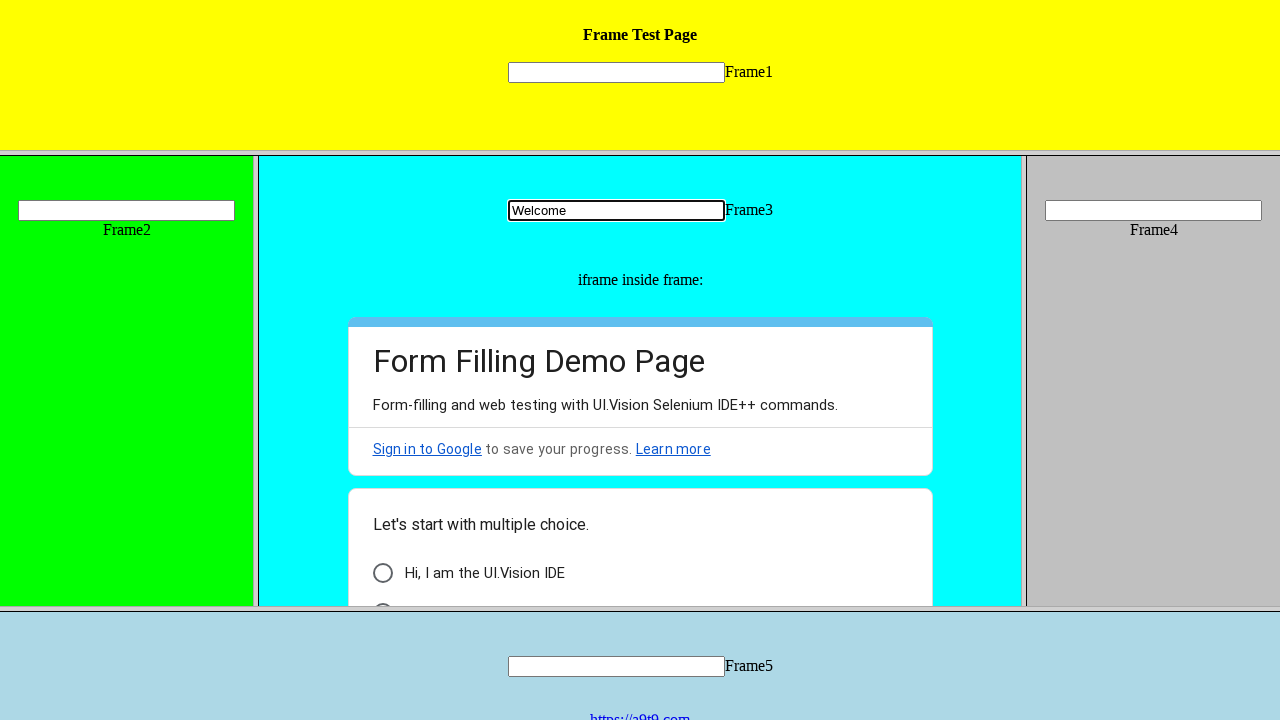

Retrieved child frames from frame 3
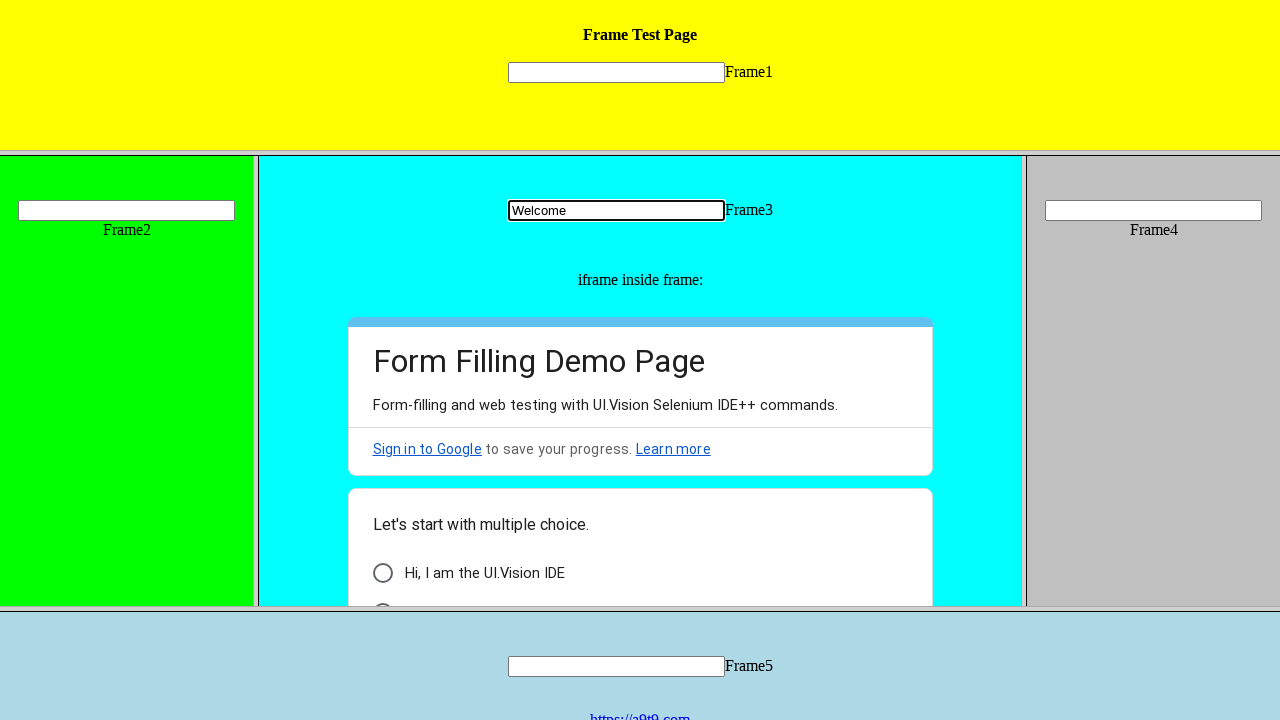

Selected first inner frame
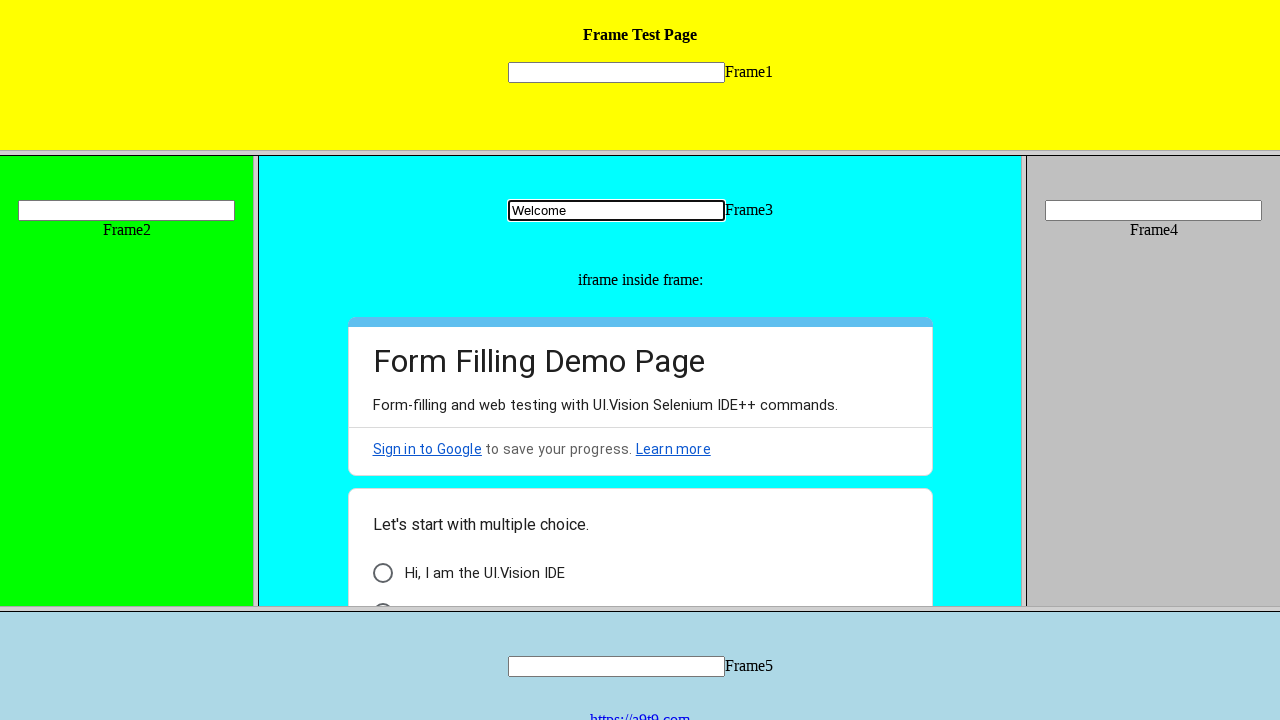

Clicked 'I am a human' element in inner frame at (450, 596) on xpath=//span[.='I am a human']
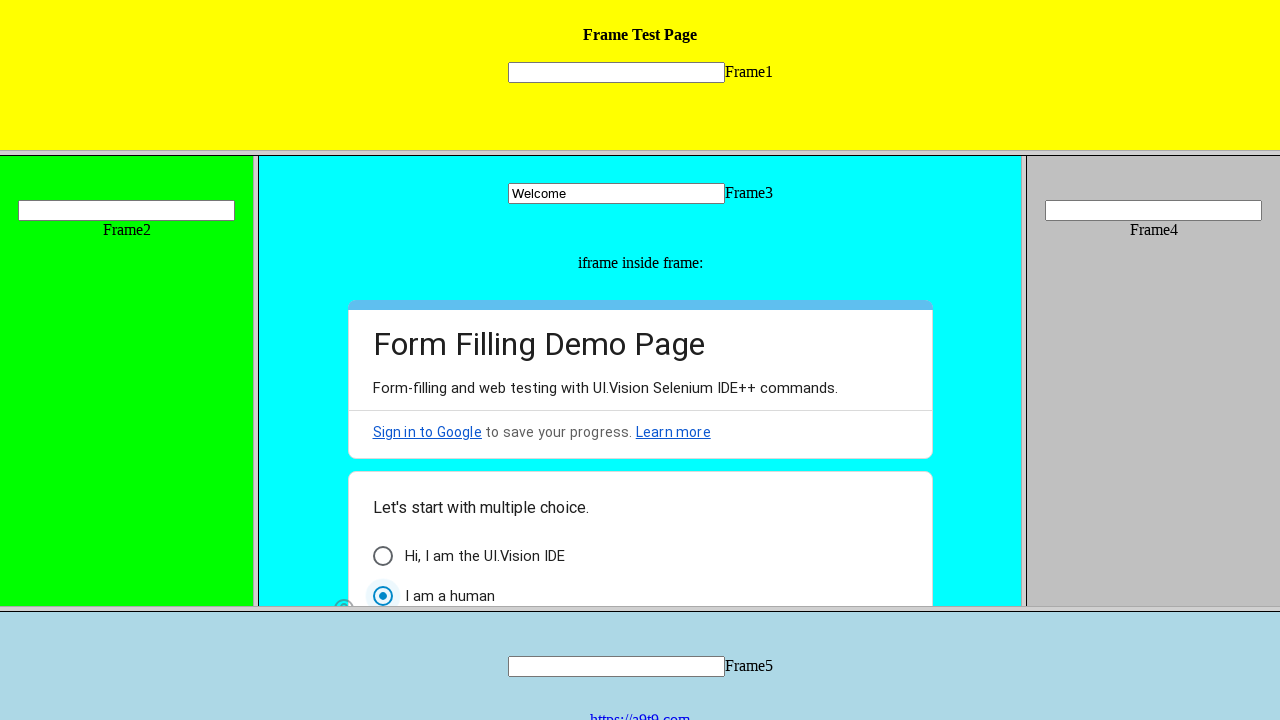

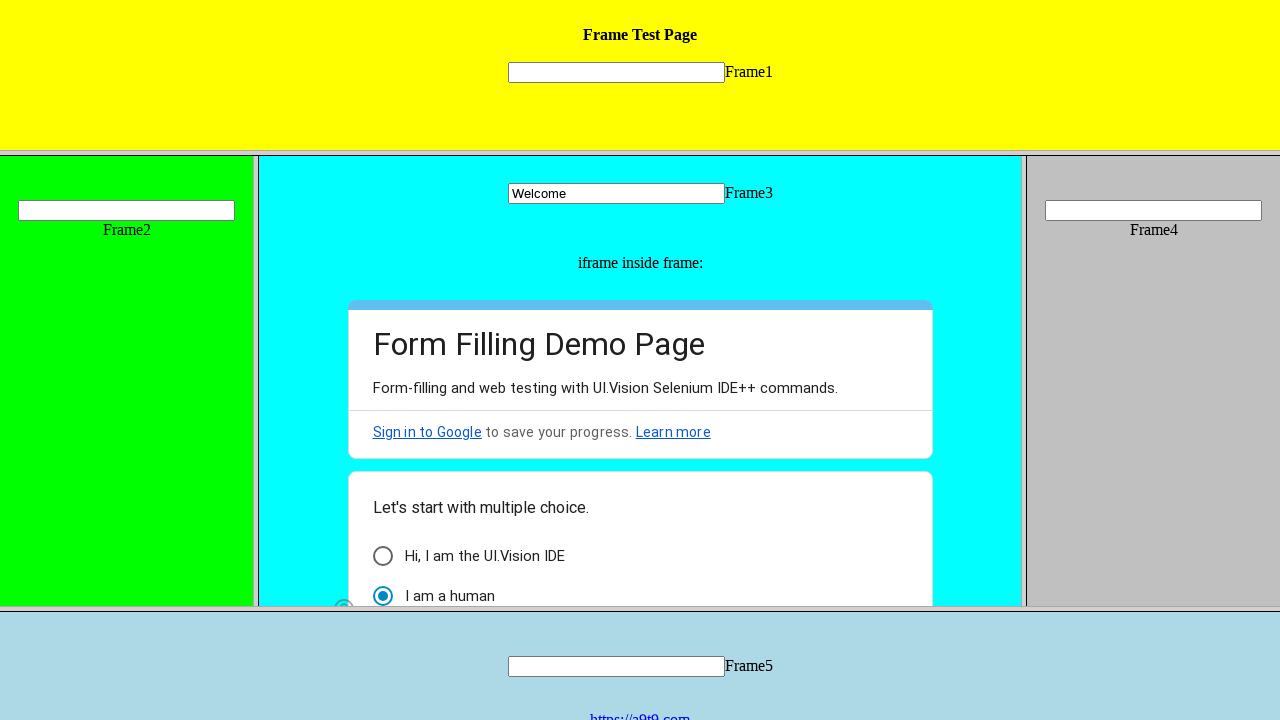